Tests dynamic loading functionality where an element is hidden on page load, then becomes visible after clicking a start button and waiting for loading to complete.

Starting URL: http://the-internet.herokuapp.com/dynamic_loading/1

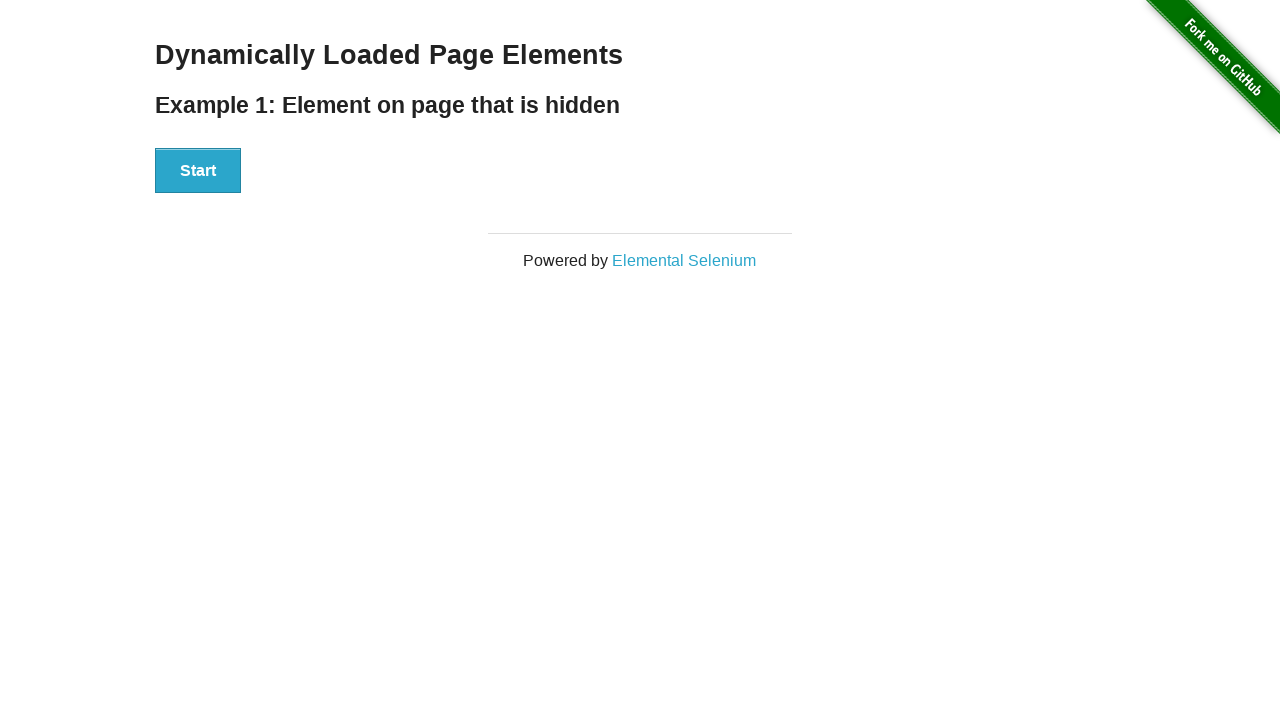

Clicked the Start button to initiate dynamic loading at (198, 171) on #start button
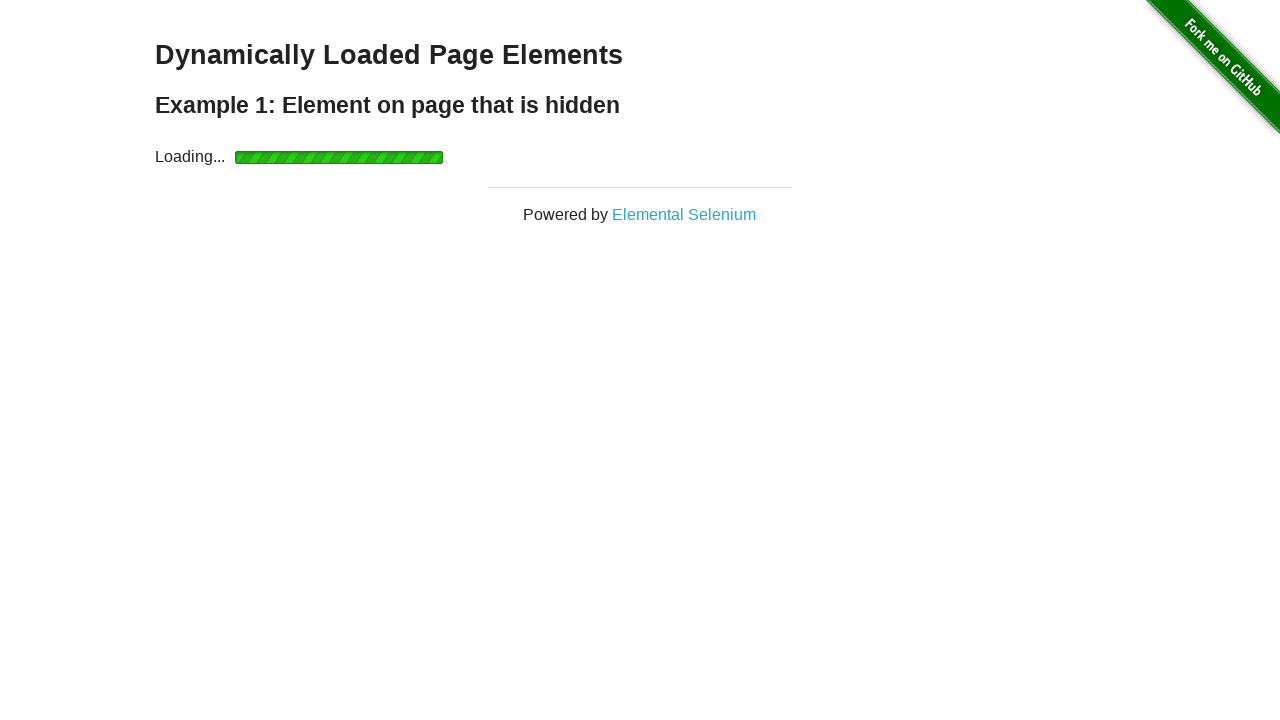

Waited for finish element to become visible after loading completes
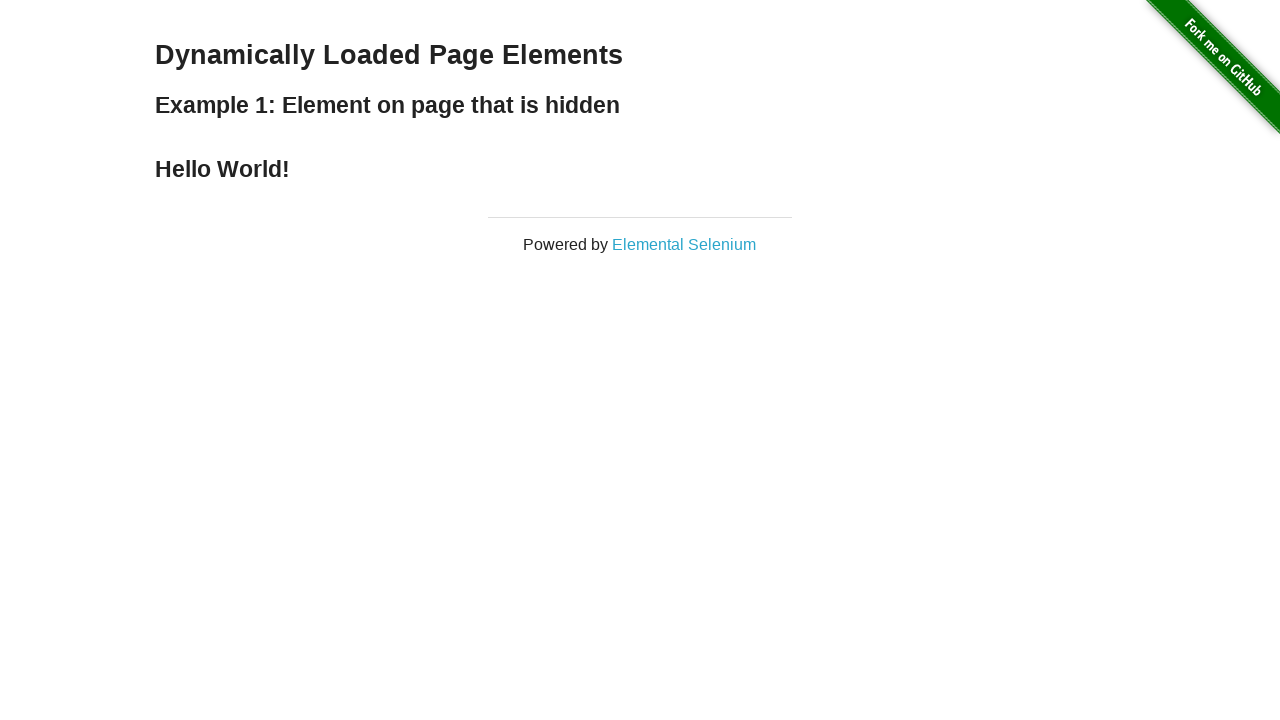

Verified finish element displays 'Hello World!' text
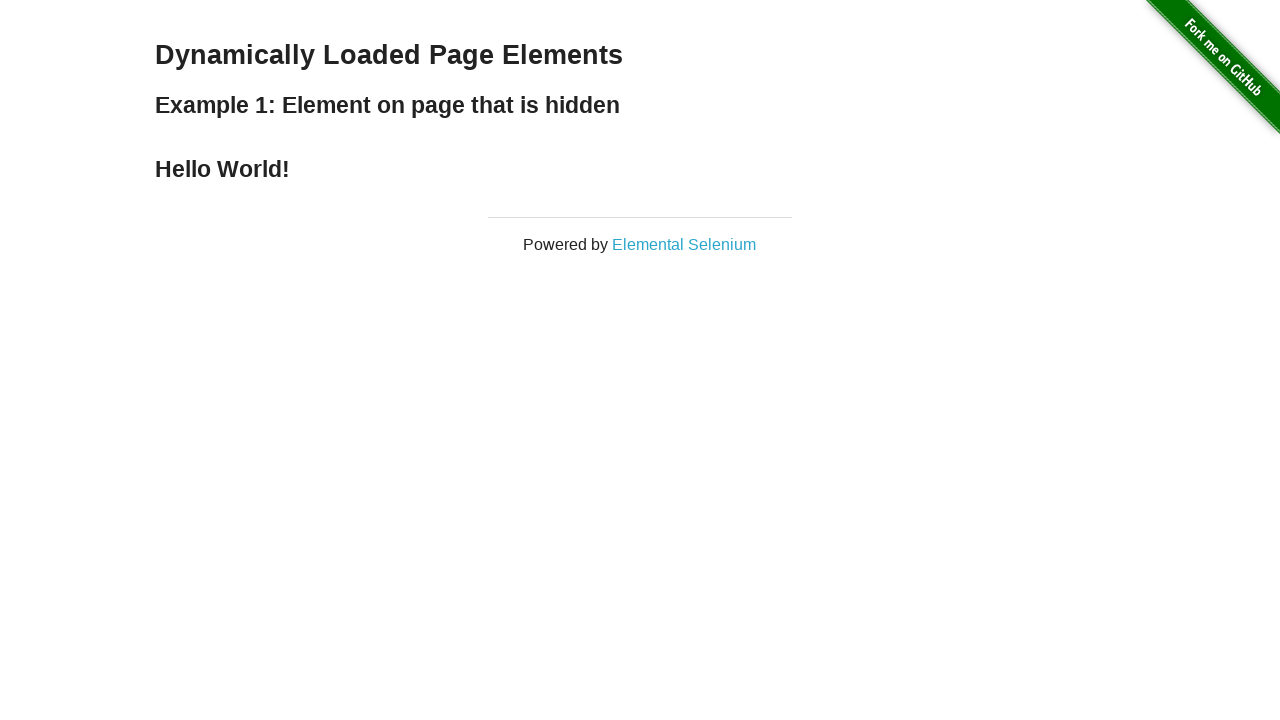

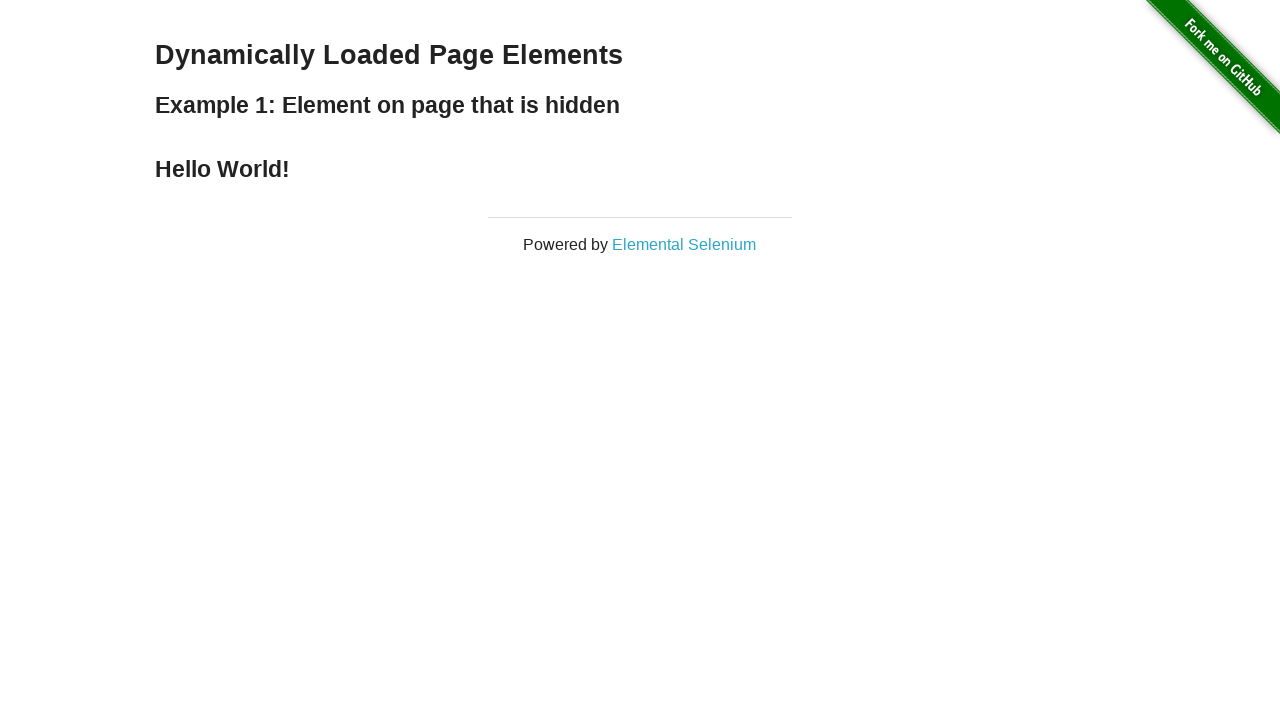